Tests the date picker functionality on a bus booking website by clicking on the journey date field and selecting the 30th day from the calendar popup.

Starting URL: https://www.apsrtconline.in/oprs-web/guest/home.do?h=1

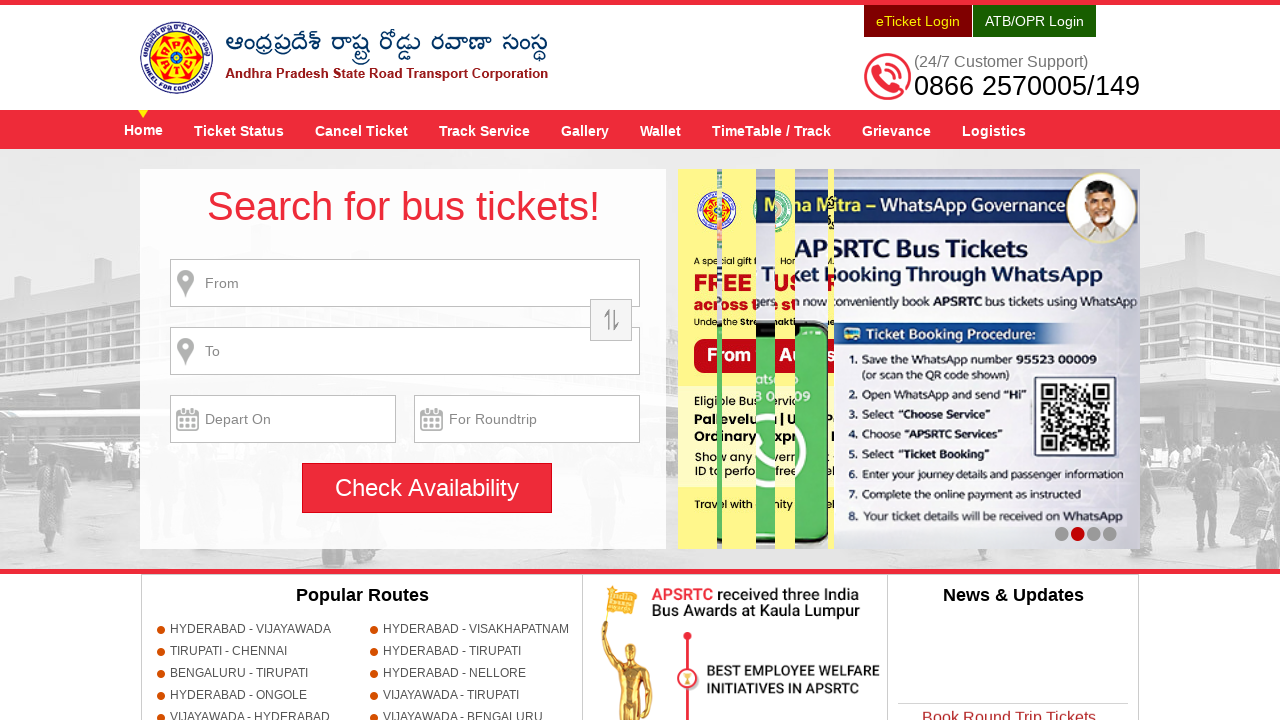

Clicked on journey date field to open date picker at (283, 419) on #txtJourneyDate
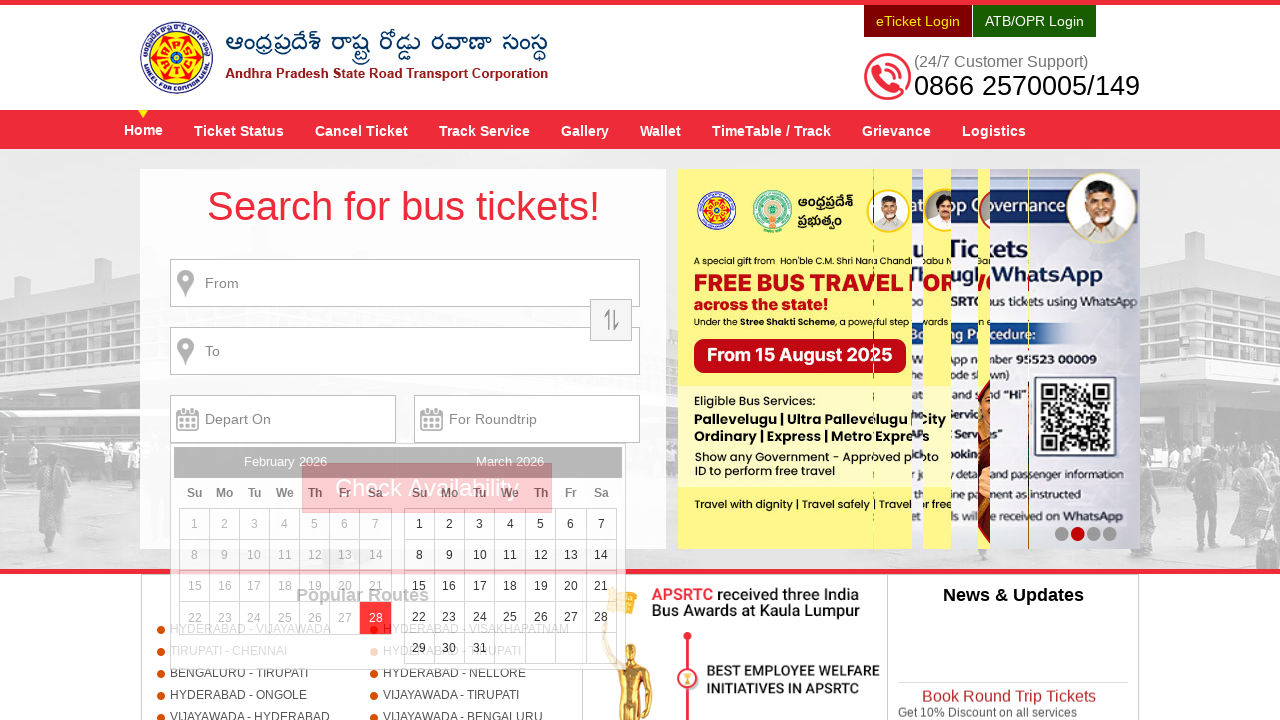

Date picker calendar appeared
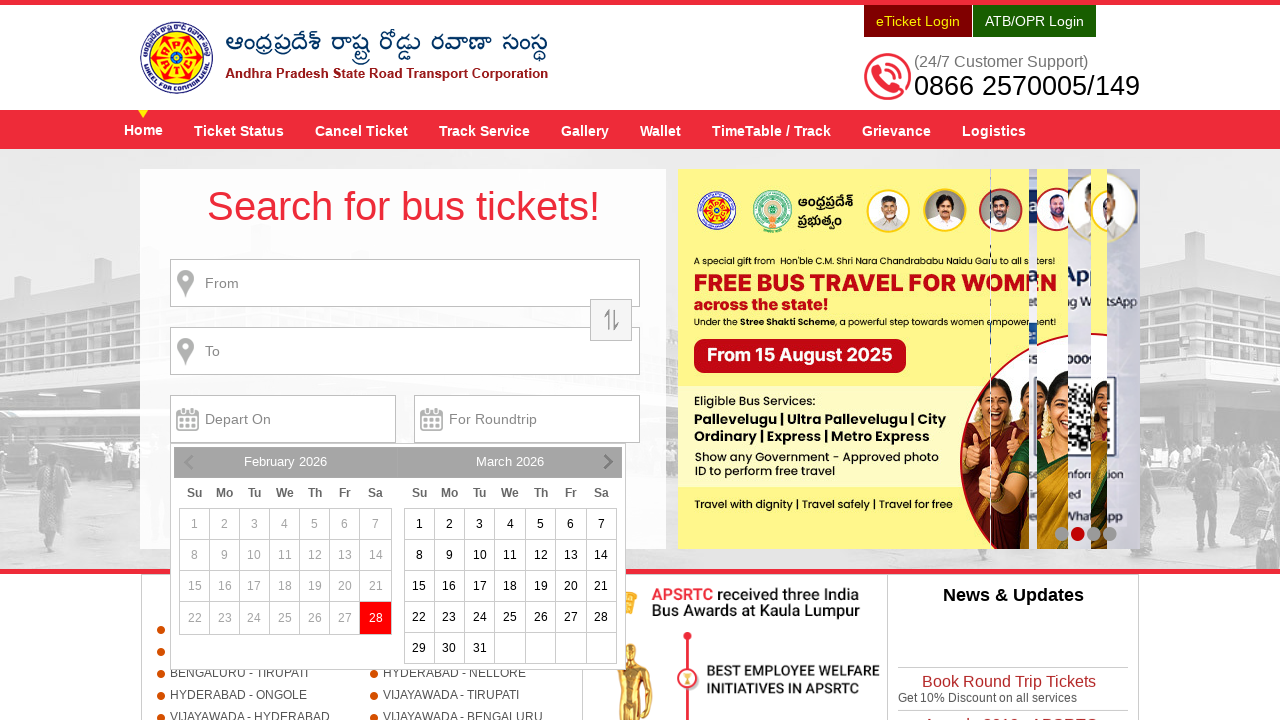

Selected the 30th day from the calendar at (449, 648) on table.ui-datepicker-calendar tbody td a:text-is('30')
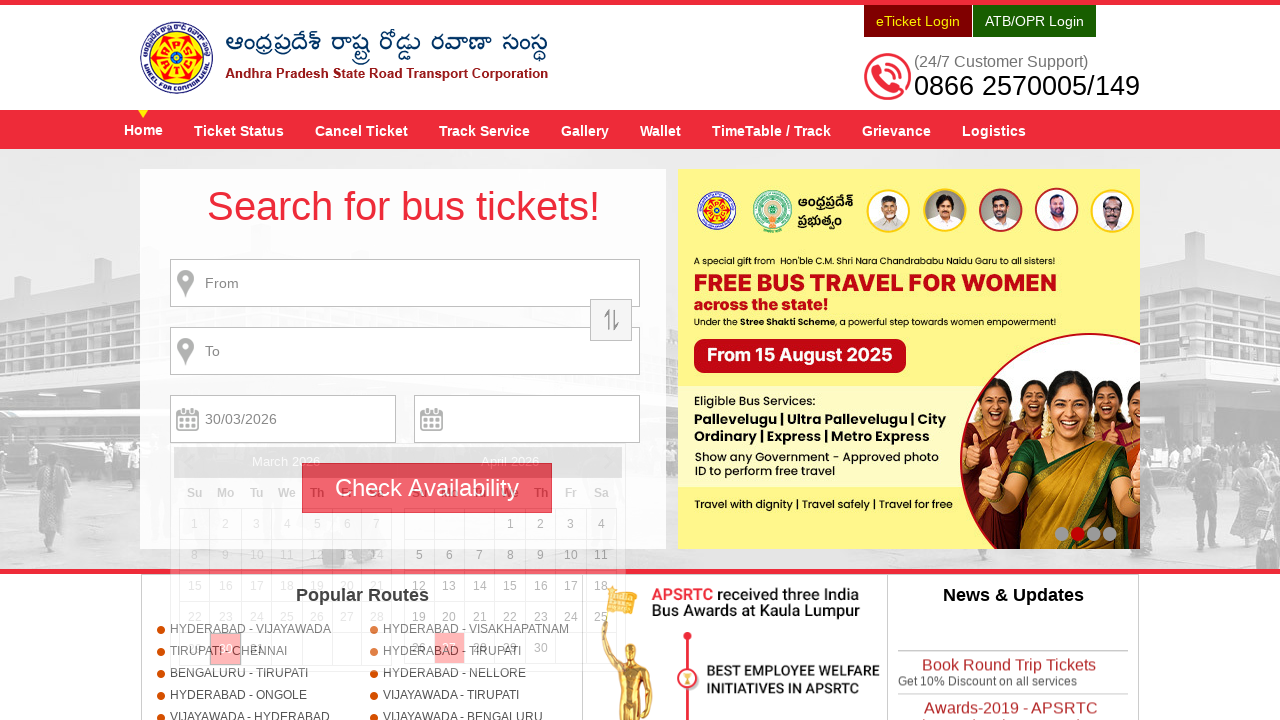

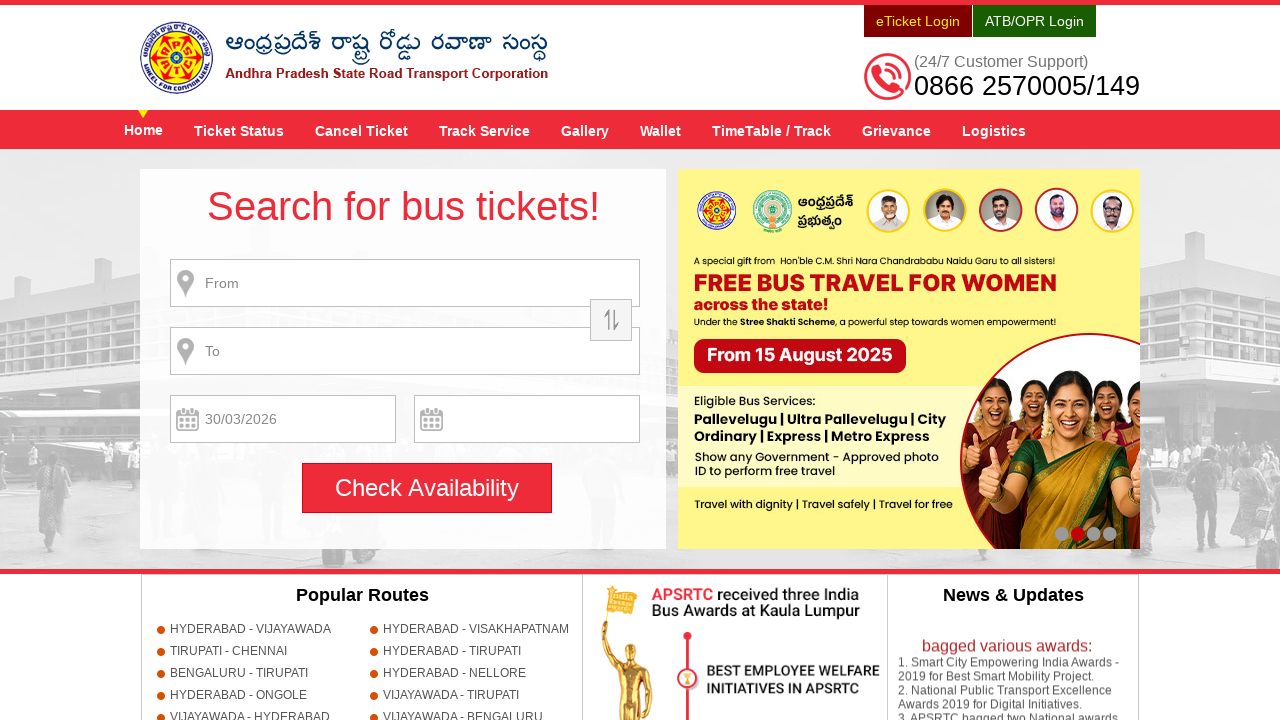